Tests e-commerce functionality by searching for products, adding "Cashews" to cart, and proceeding through checkout to place an order

Starting URL: https://rahulshettyacademy.com/seleniumPractise/#/

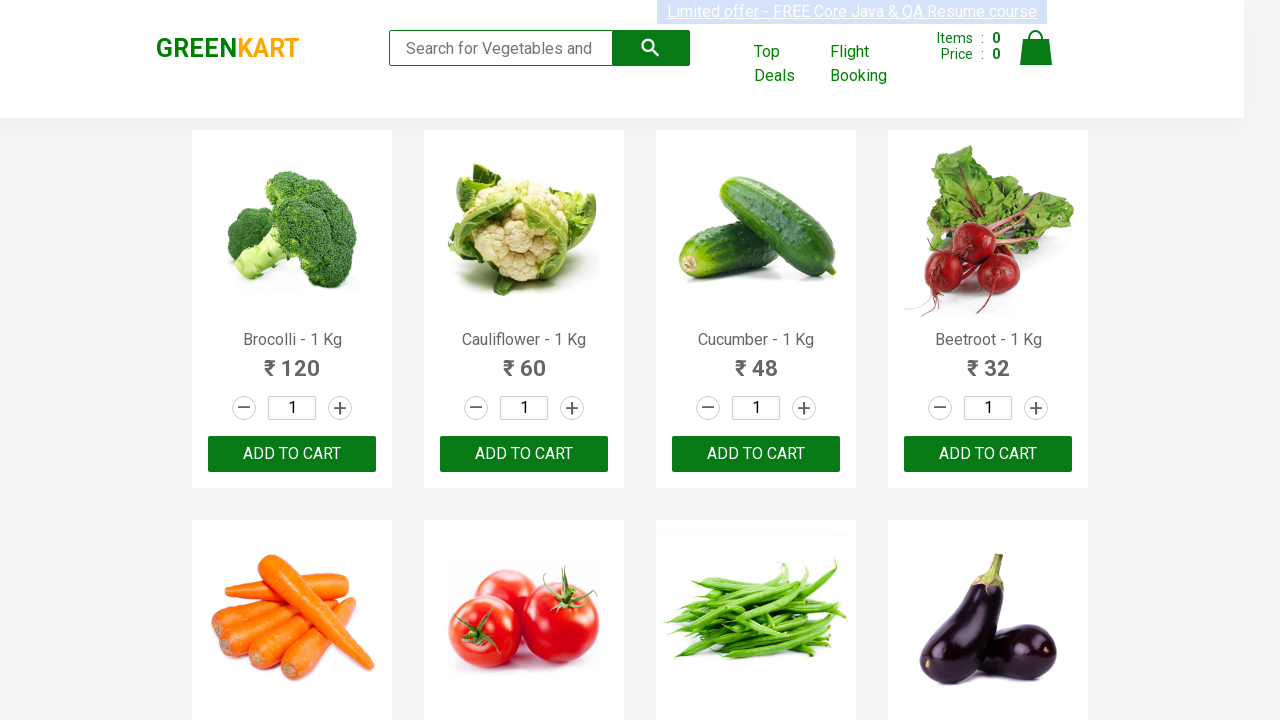

Filled search box with 'ca' to find Cashews on .search-keyword
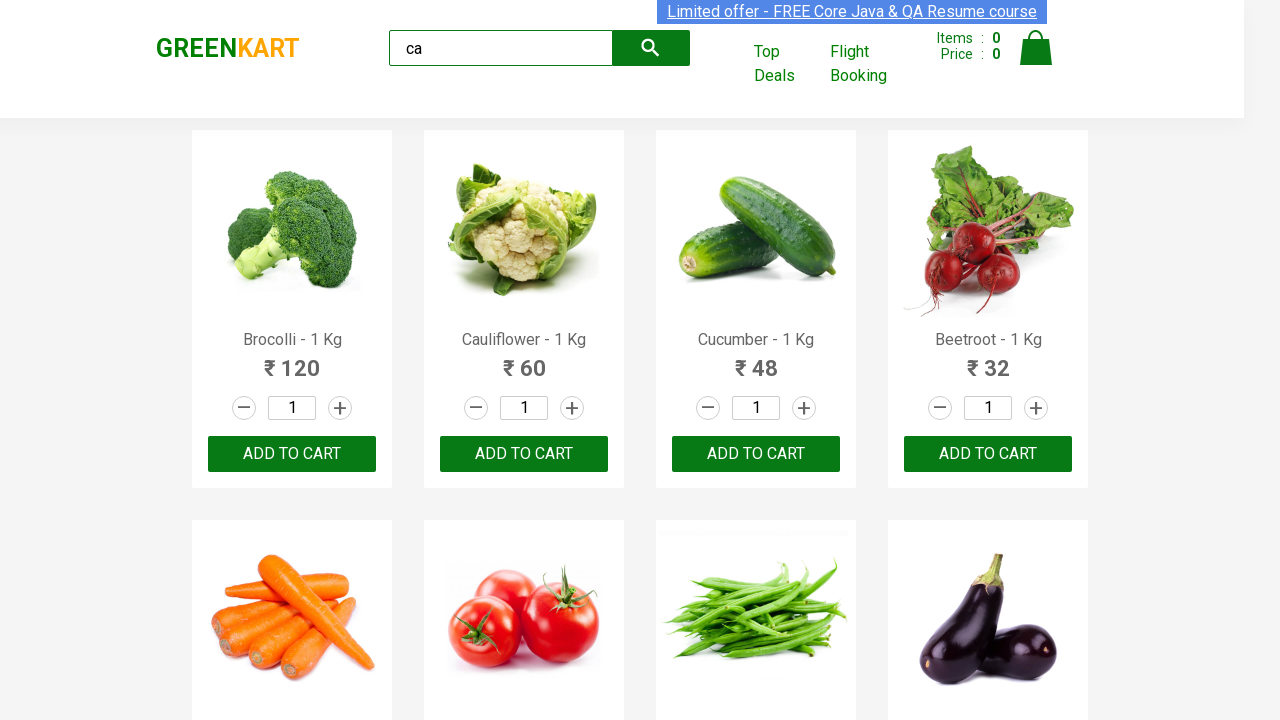

Products loaded after search
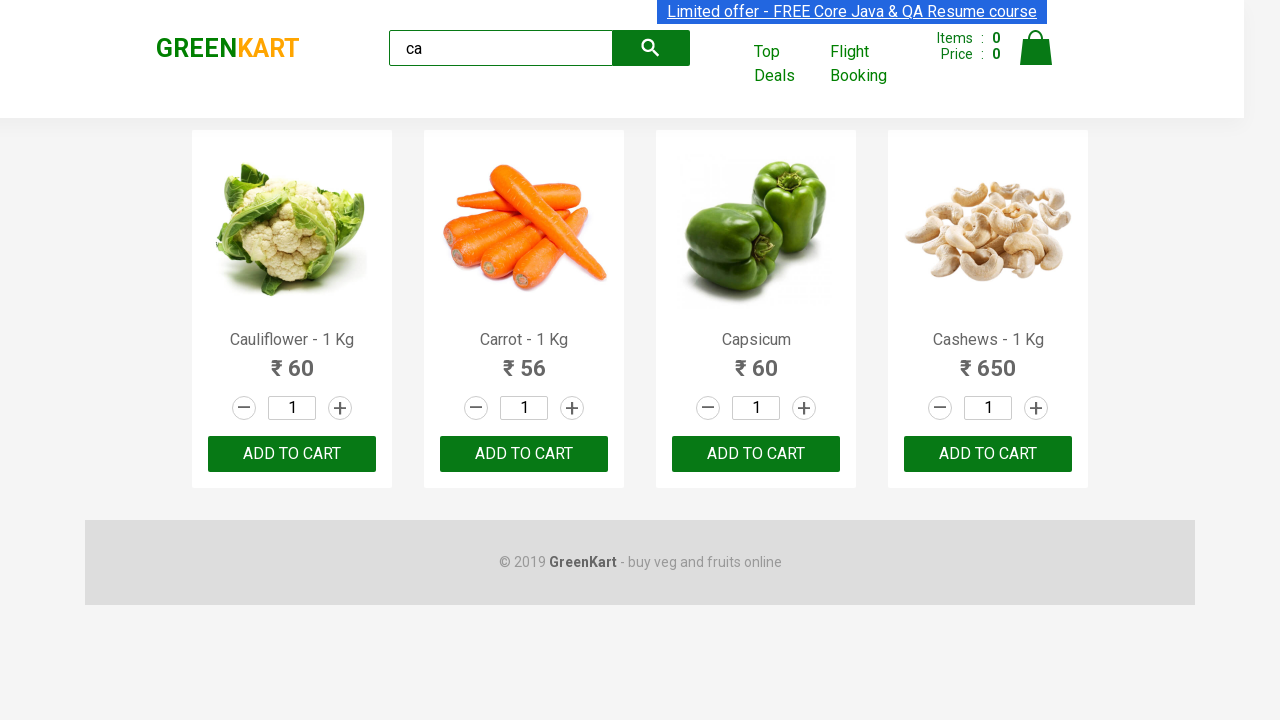

Found and clicked 'Add to Cart' button for Cashews product at (988, 454) on .products .product >> nth=3 >> button
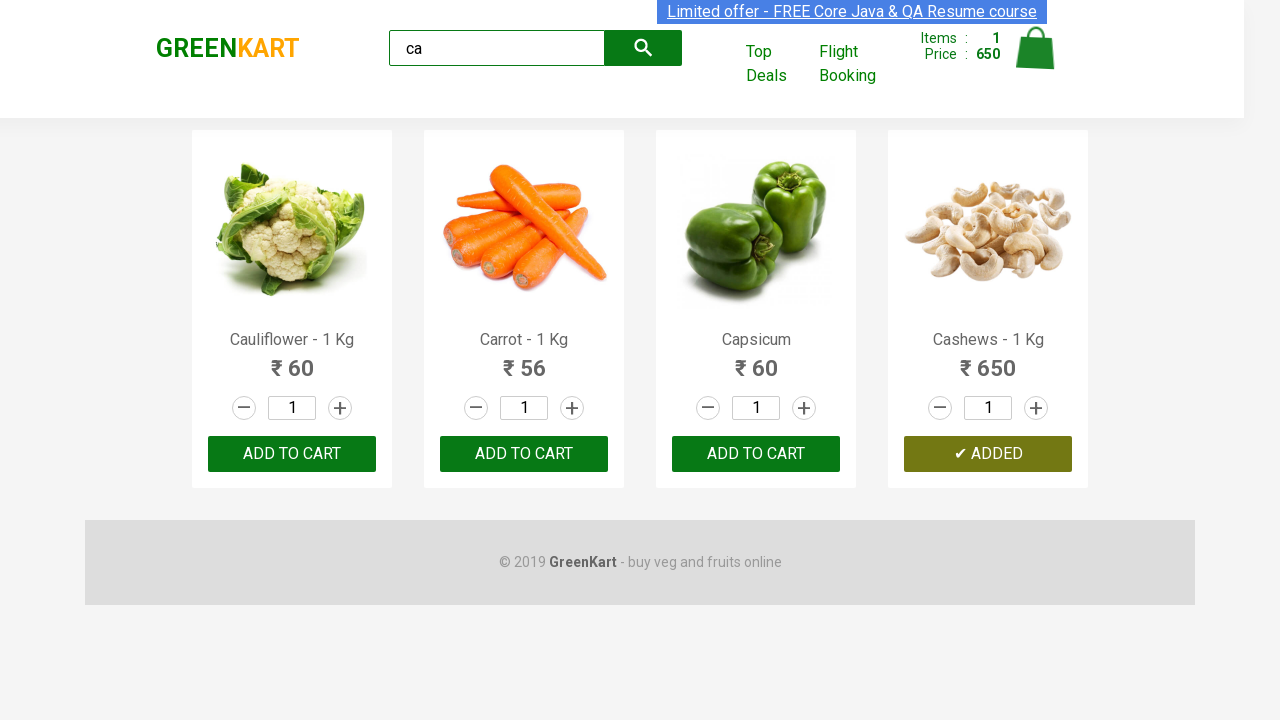

Clicked cart icon to view cart at (1036, 48) on .cart-icon > img
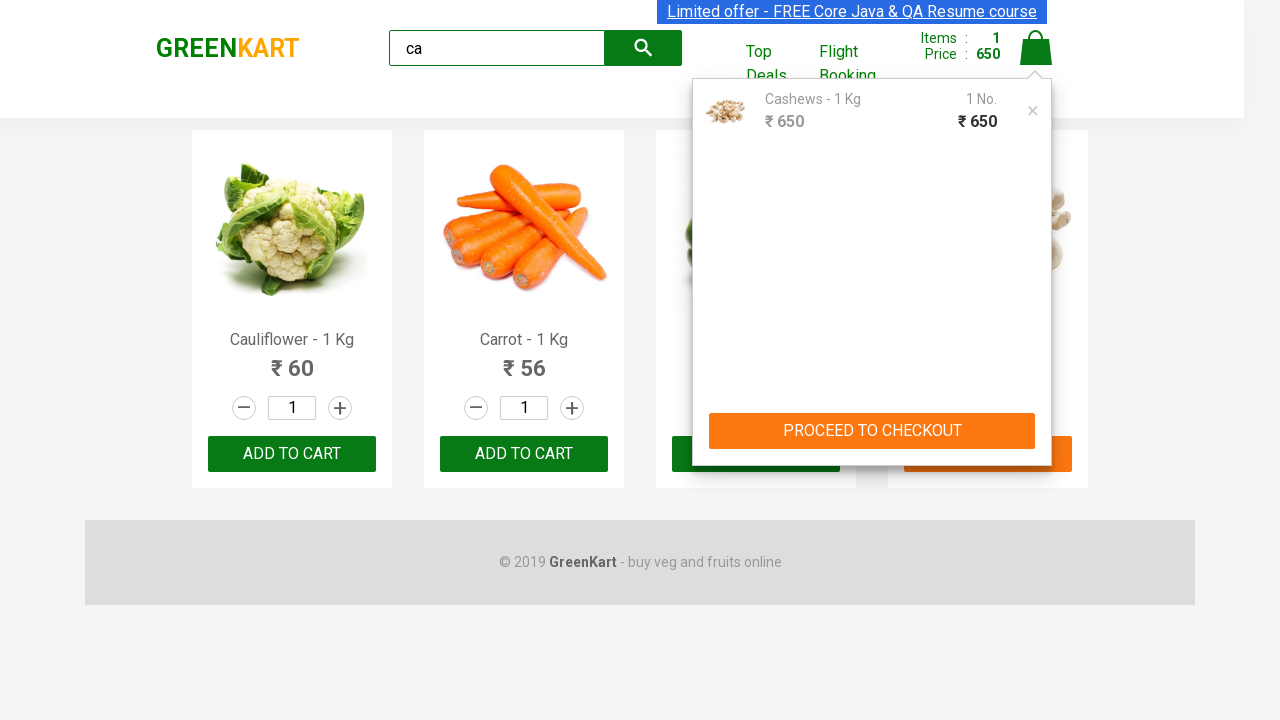

Clicked 'PROCEED TO CHECKOUT' button at (872, 431) on text=PROCEED TO CHECKOUT
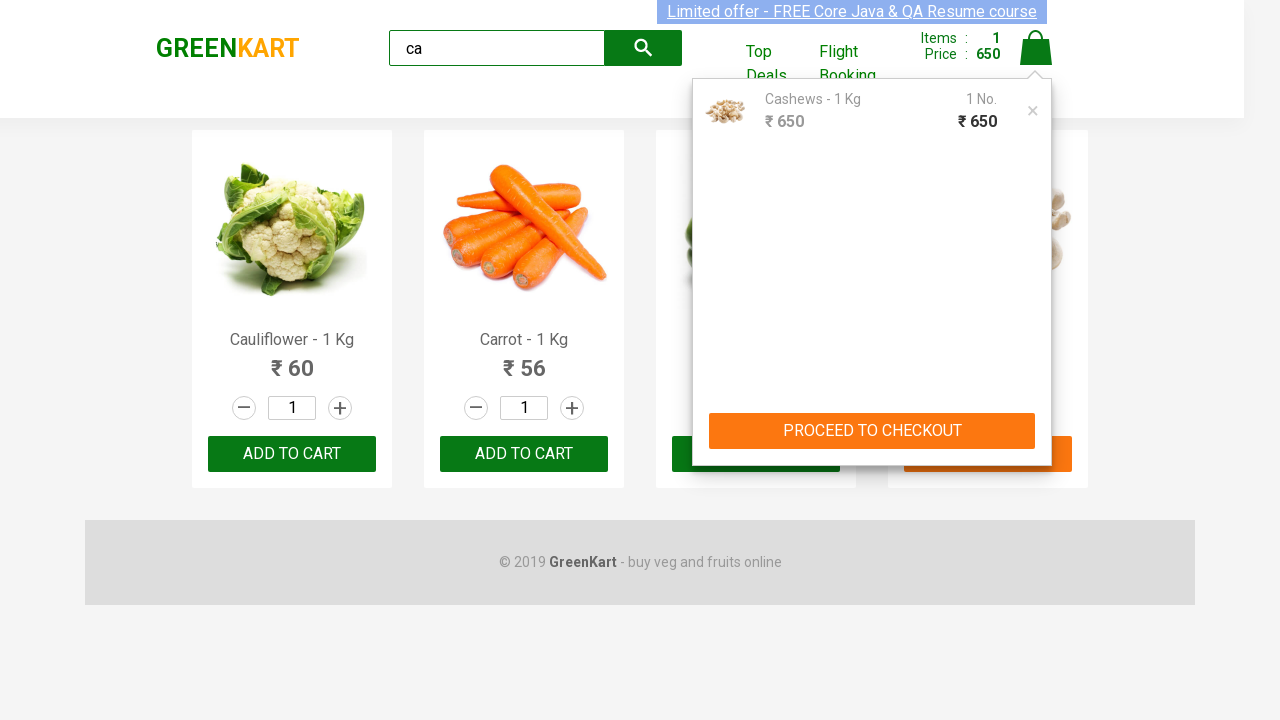

Clicked 'Place Order' button to complete purchase at (1036, 420) on text=Place Order
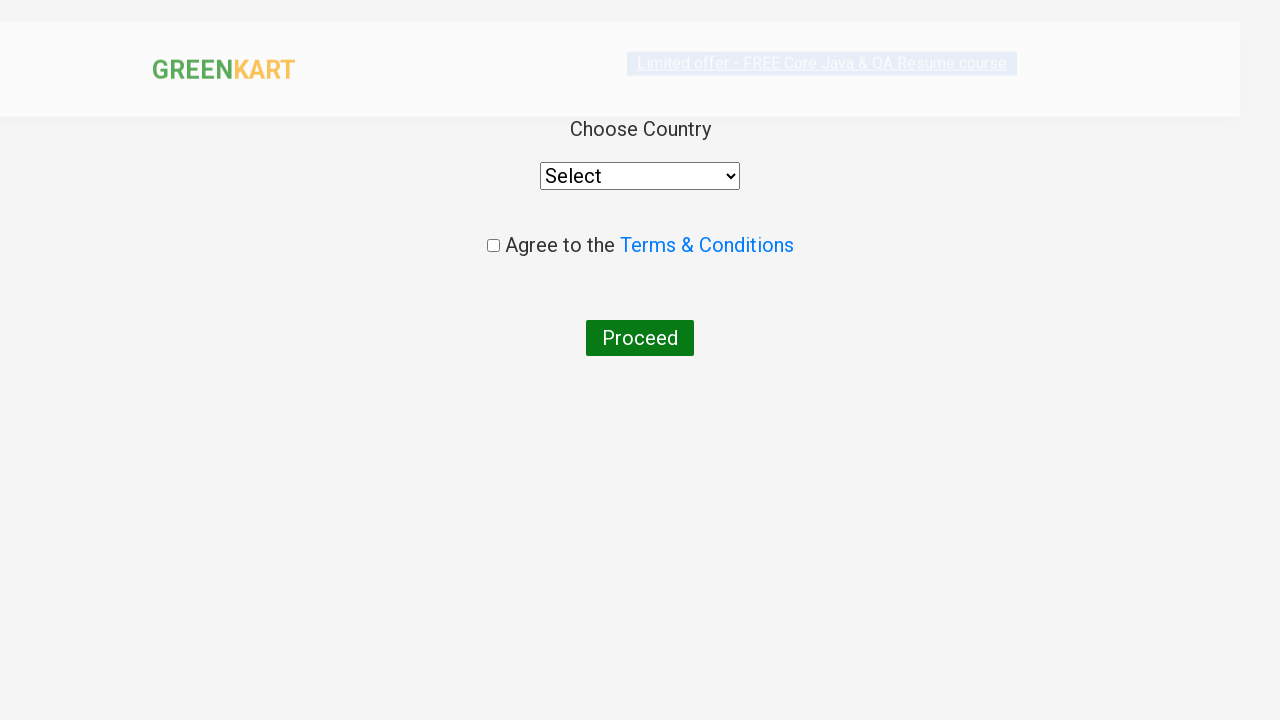

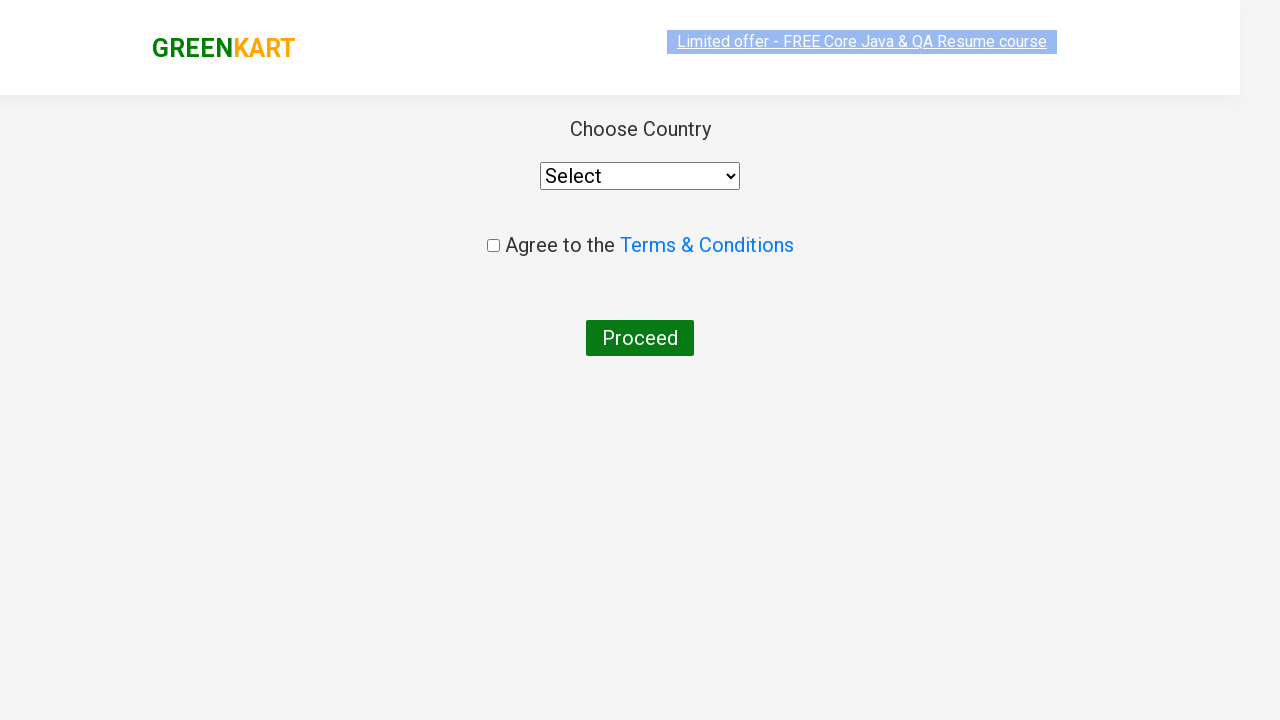